Tests interaction with multiple frames by filling text inputs in different frame contexts and interacting with nested iframes.

Starting URL: https://ui.vision/demo/webtest/frames/

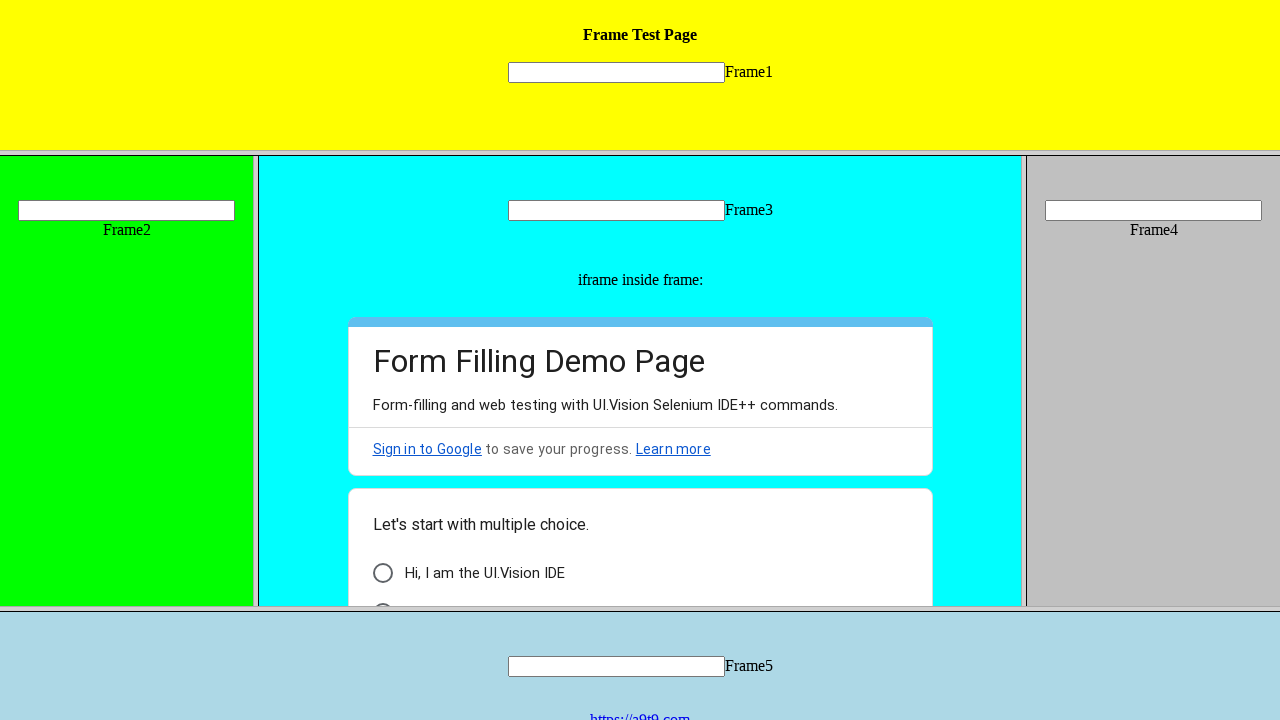

Located frame 1 with src='frame_1.html'
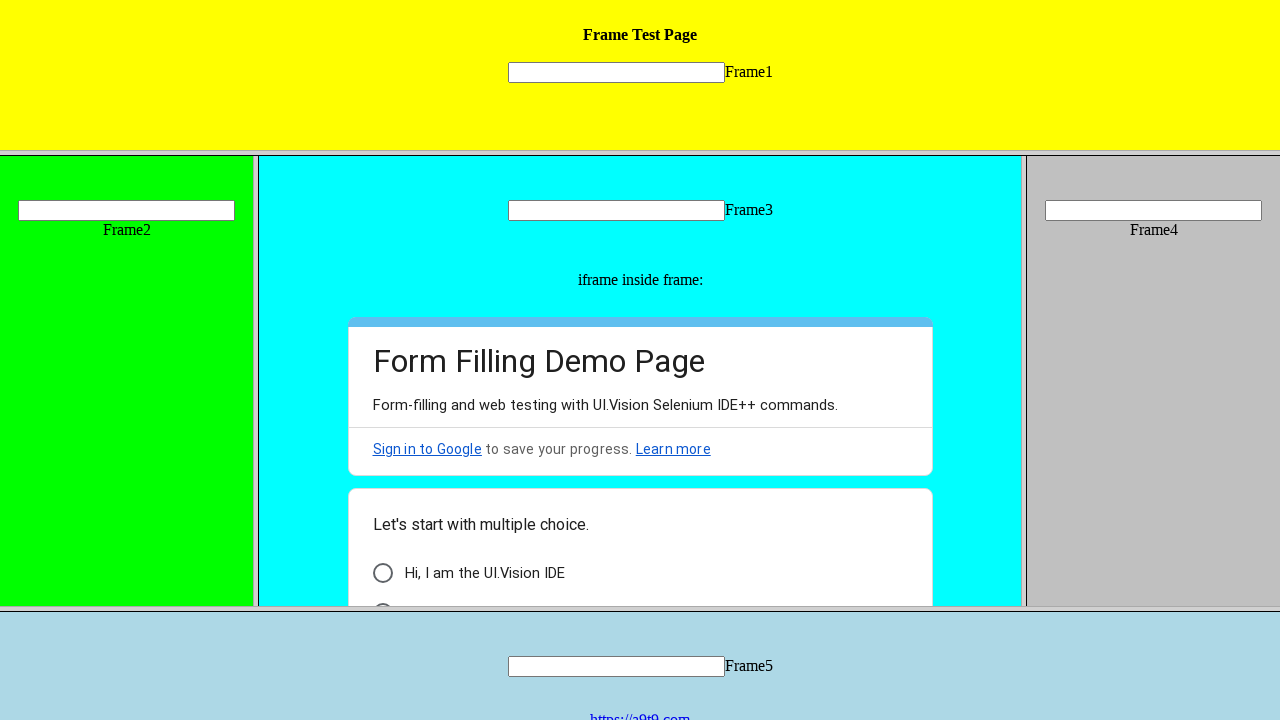

Filled text input in frame 1 with 'frame01' on xpath=//frame[@src='frame_1.html'] >> internal:control=enter-frame >> xpath=//in
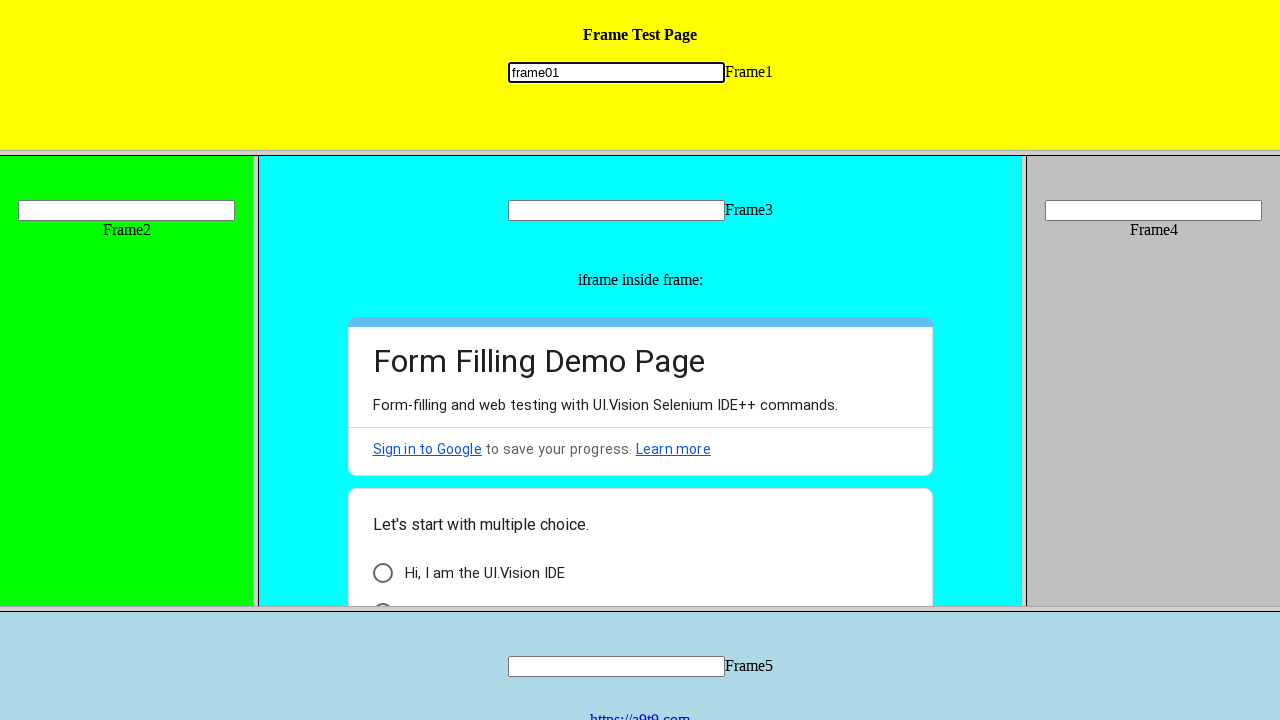

Located frame 2 with src='frame_2.html'
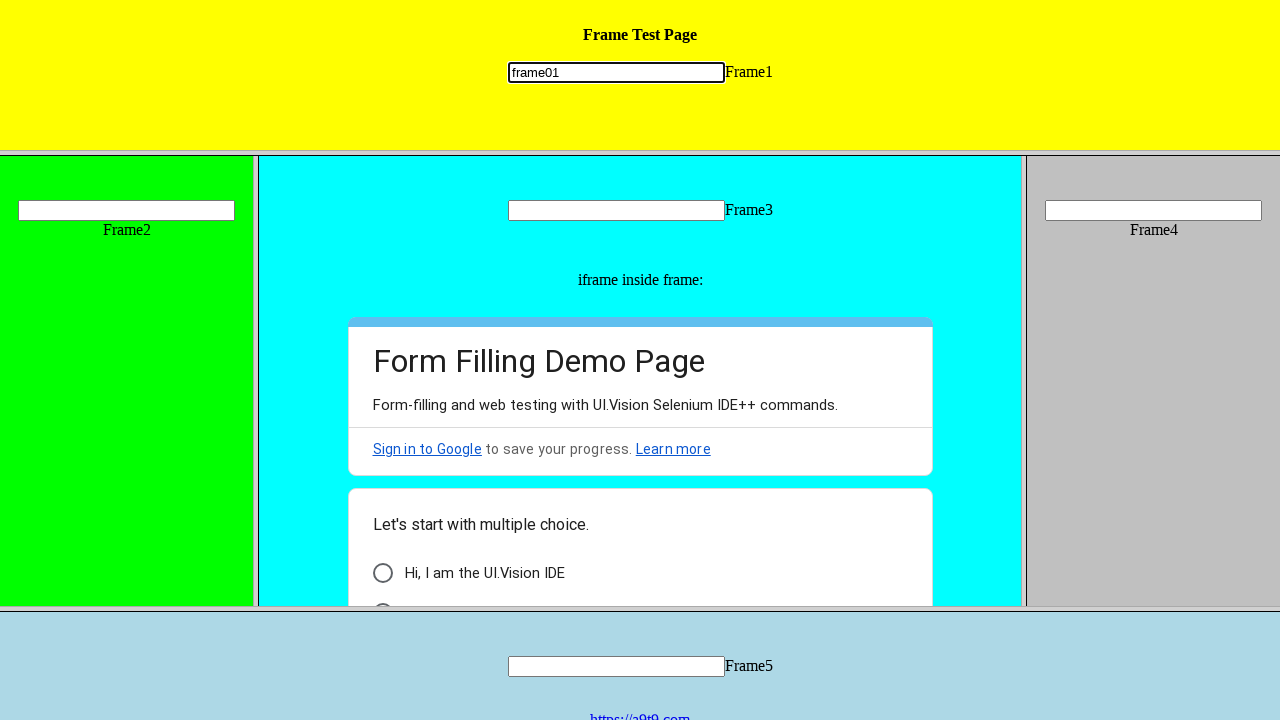

Filled text input in frame 2 with 'frame02' on xpath=//frame[@src='frame_2.html'] >> internal:control=enter-frame >> xpath=//in
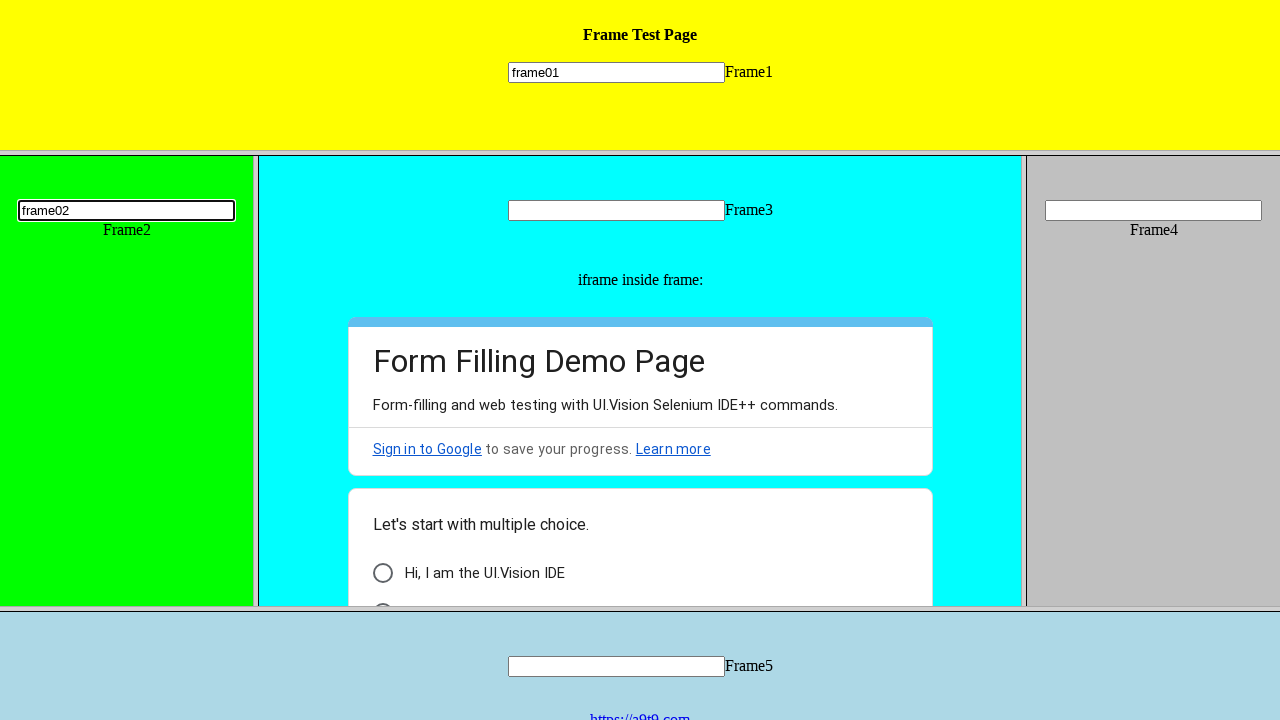

Located frame 3 with src='frame_3.html'
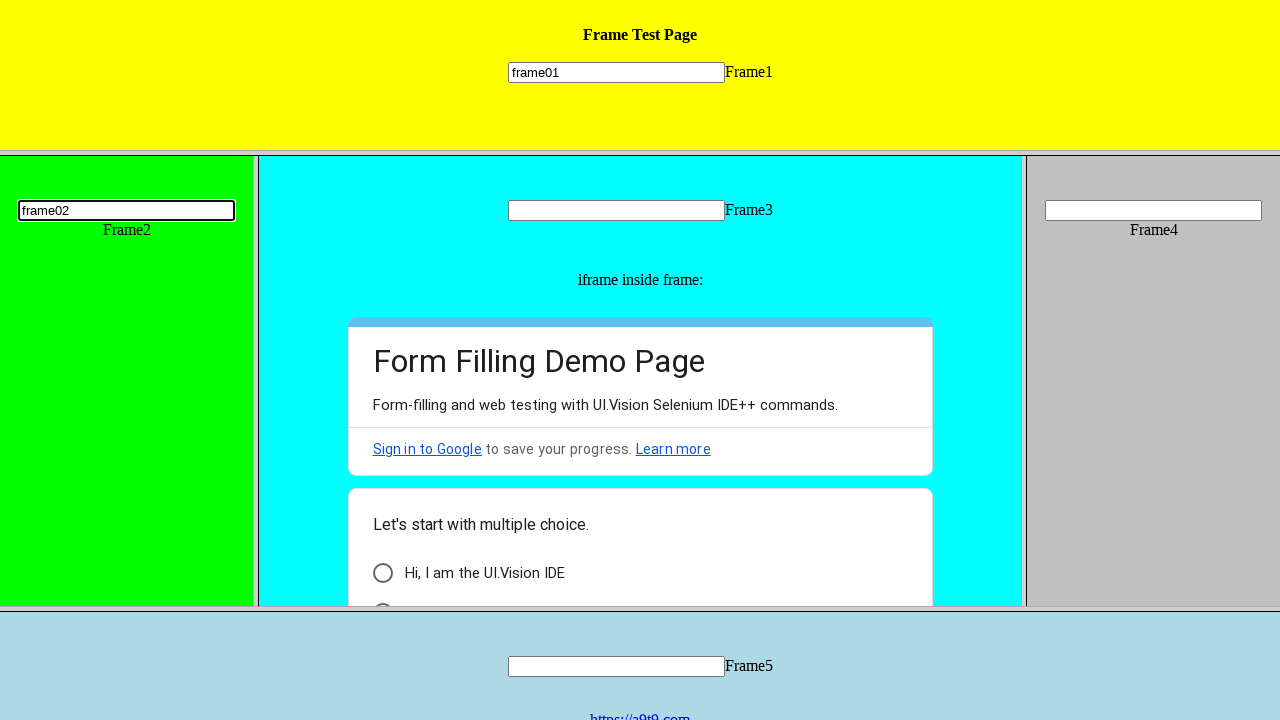

Filled text input in frame 3 with 'frame03' on xpath=//frame[@src='frame_3.html'] >> internal:control=enter-frame >> xpath=//in
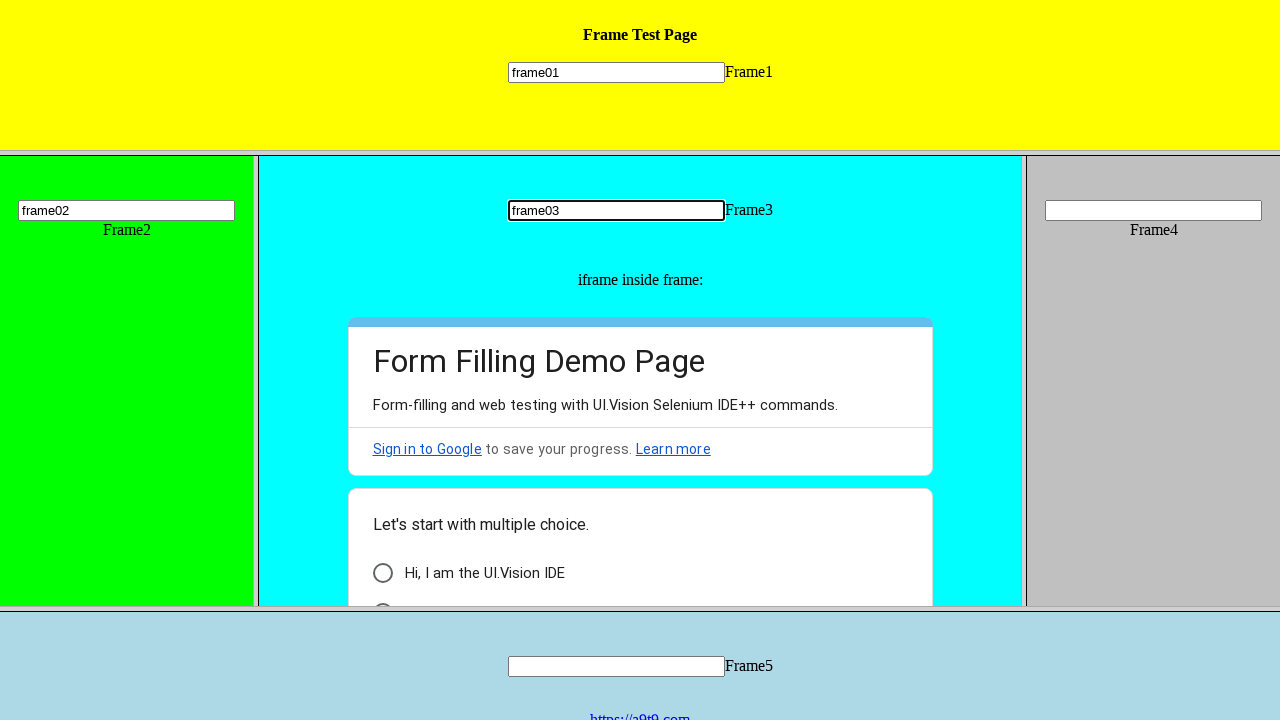

Located nested iframe with Google Forms src inside frame 3
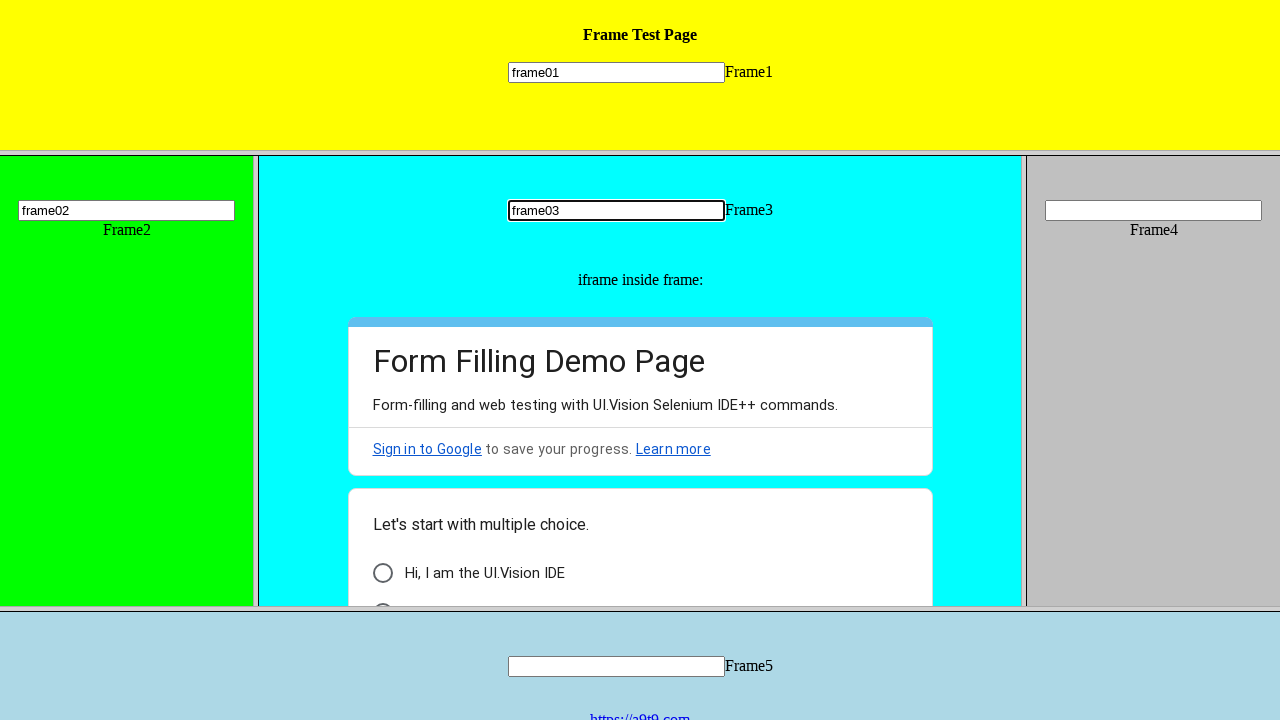

Located 'Form Autofilling' text element in nested iframe
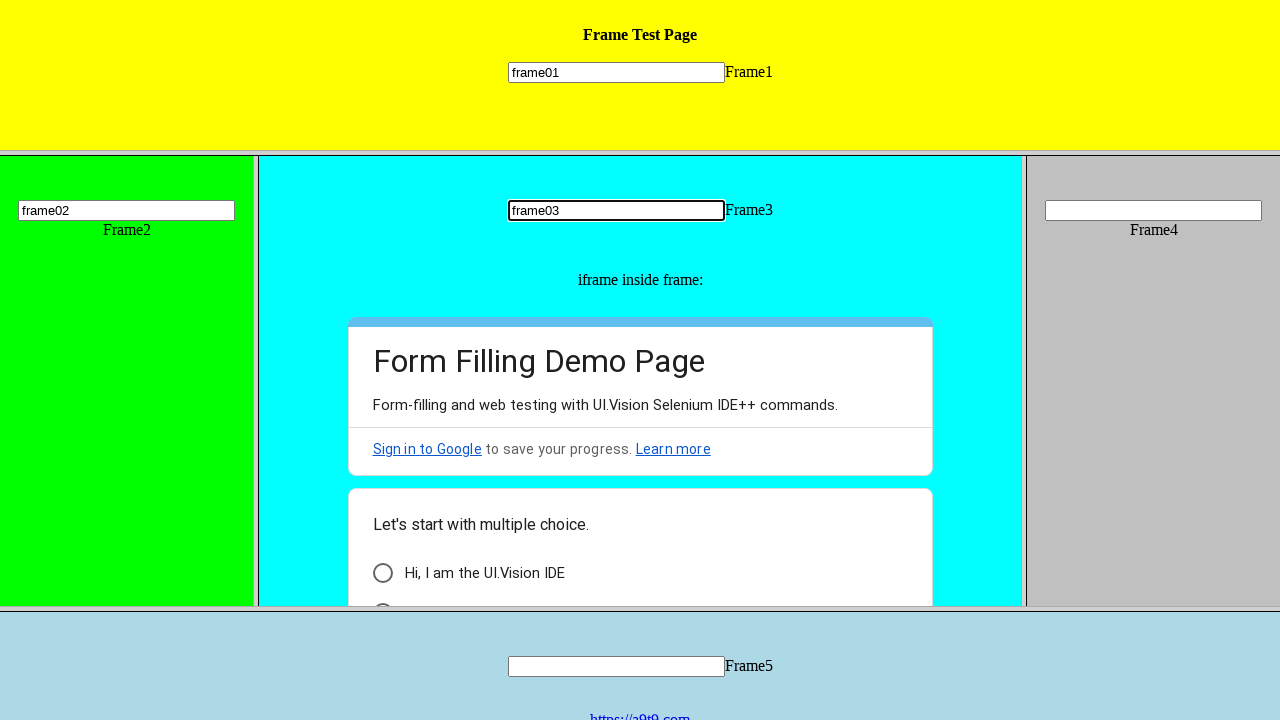

Scrolled 'Form Autofilling' element into view
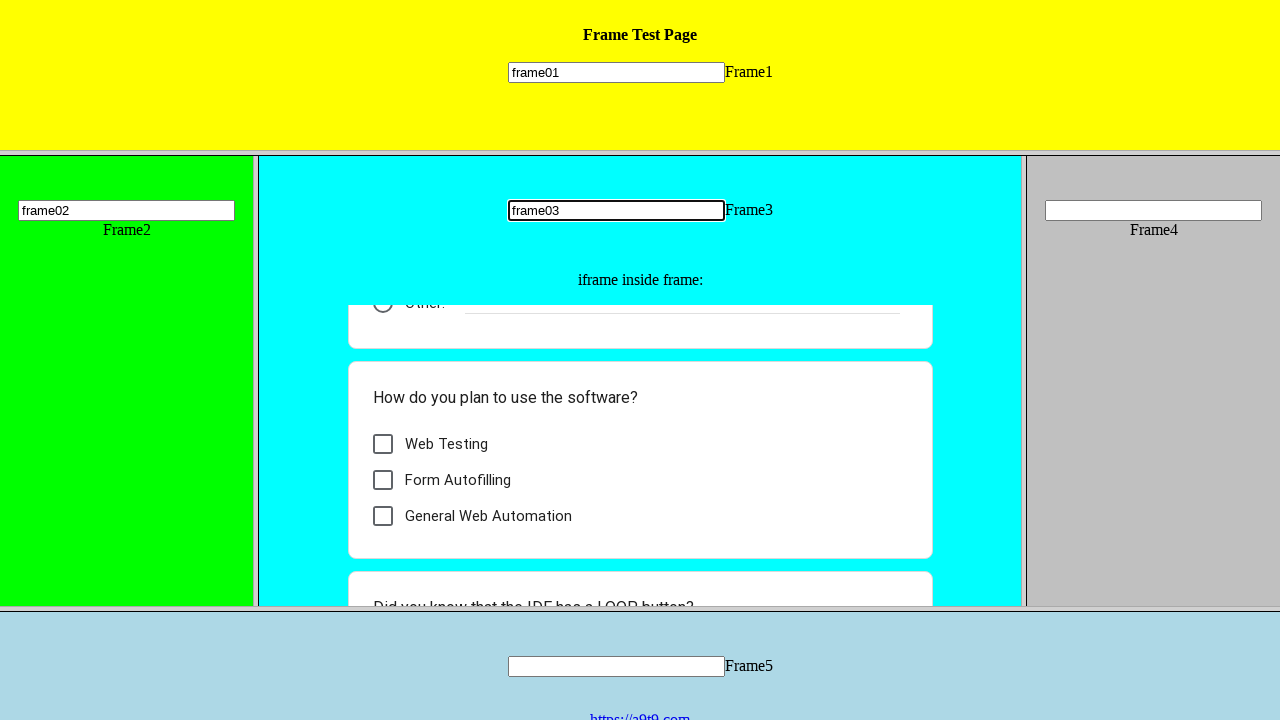

Clicked 'Form Autofilling' text element at (458, 480) on xpath=//frame[@src='frame_3.html'] >> internal:control=enter-frame >> xpath=//if
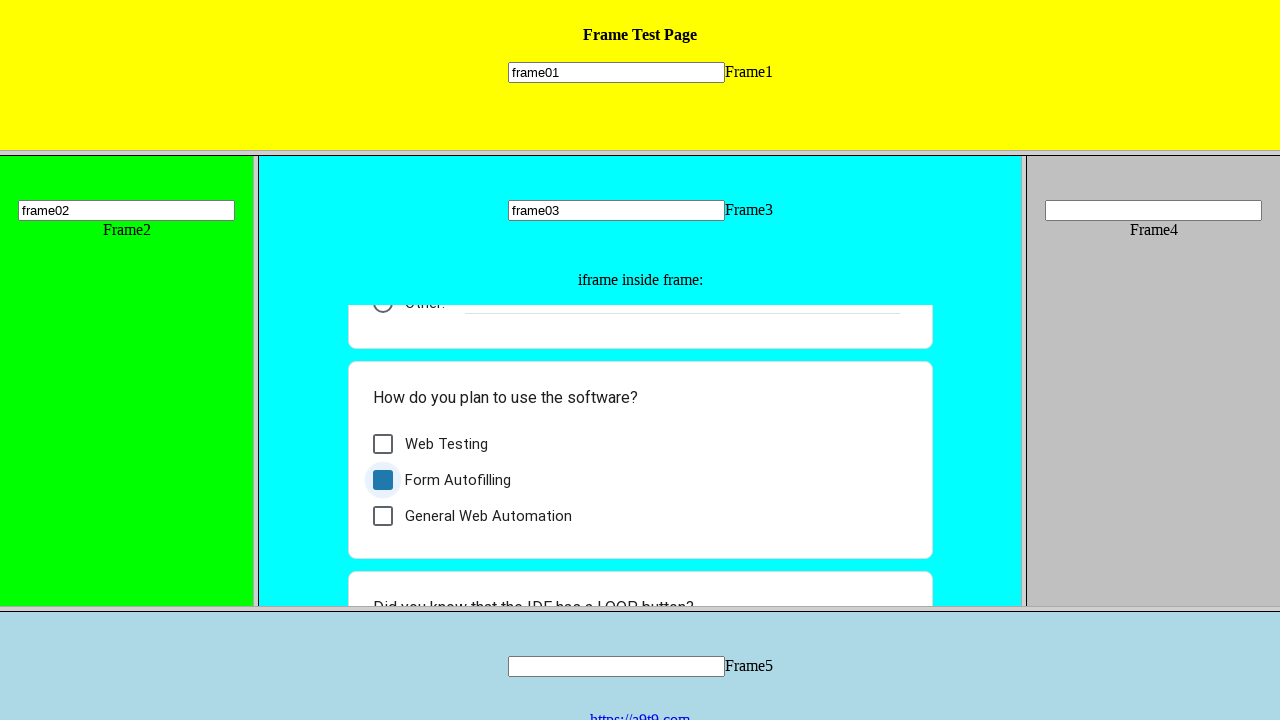

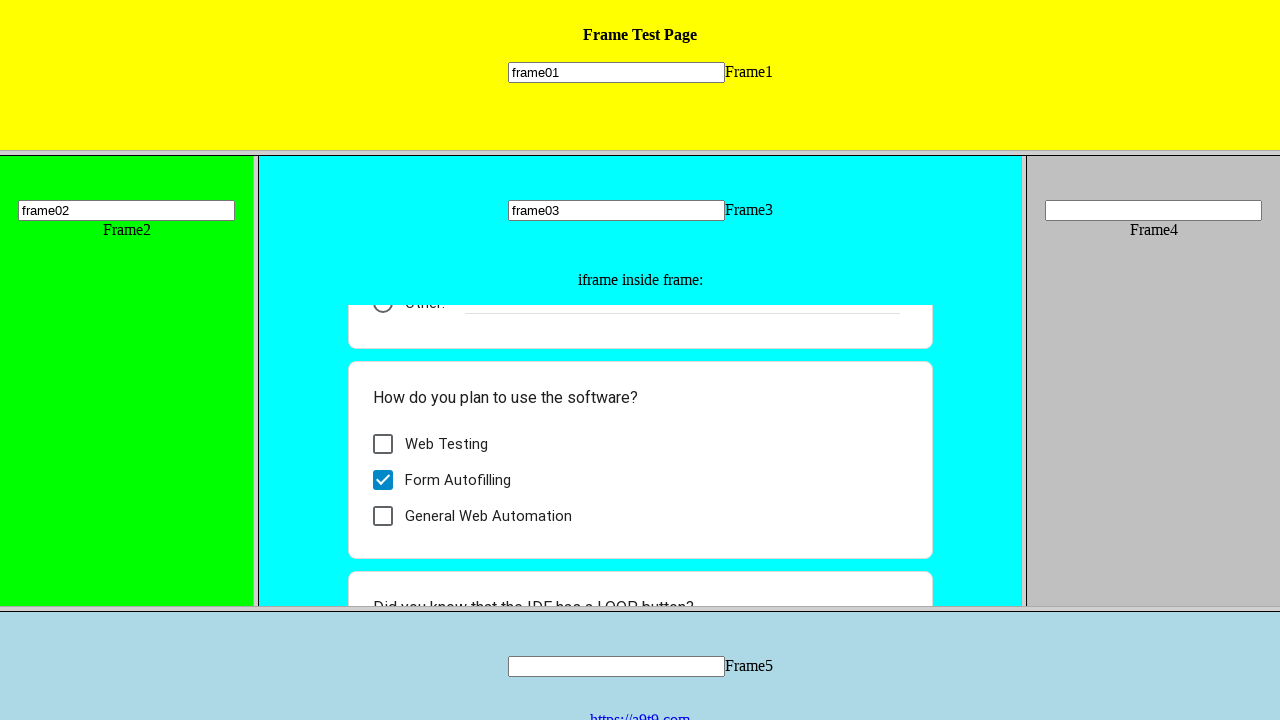